Tests date picker functionality by opening a calendar widget, selecting month and year from dropdowns, and then selecting a specific date

Starting URL: https://www.dummyticket.com/dummy-ticket-for-visa-application/

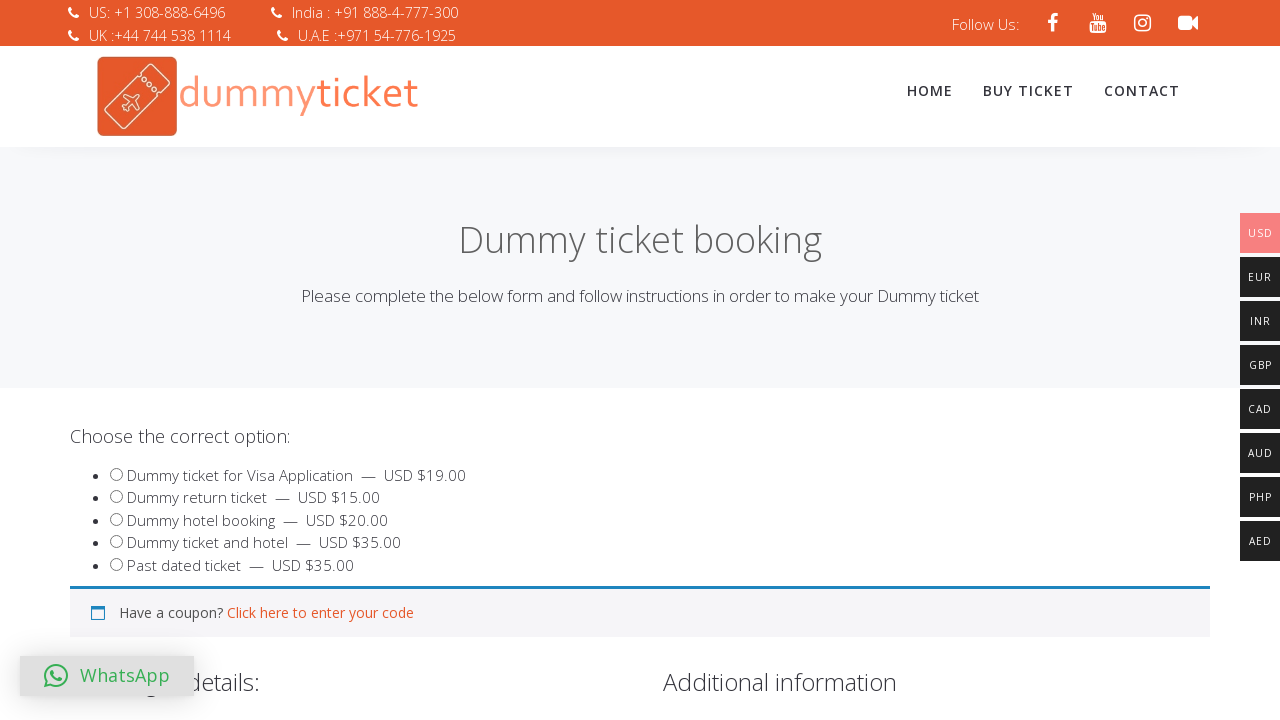

Clicked on date of birth input field to open date picker at (344, 360) on #dob
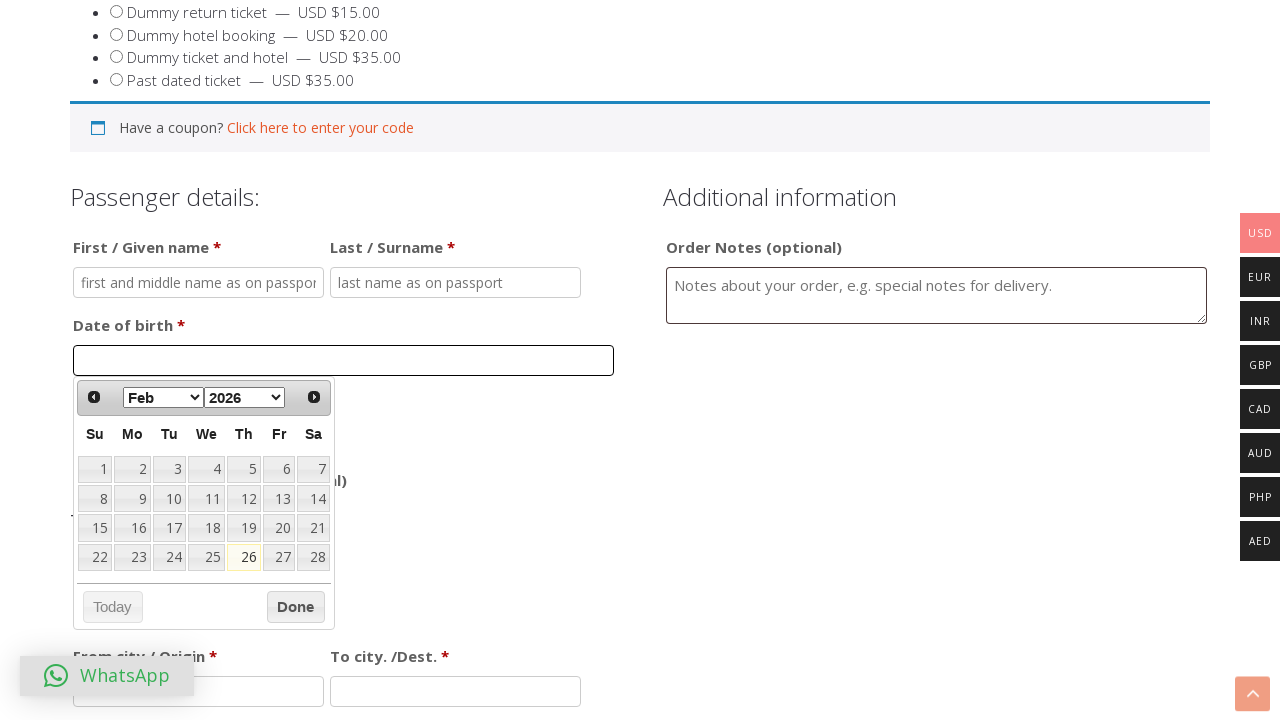

Selected May from month dropdown on select[aria-label='Select month']
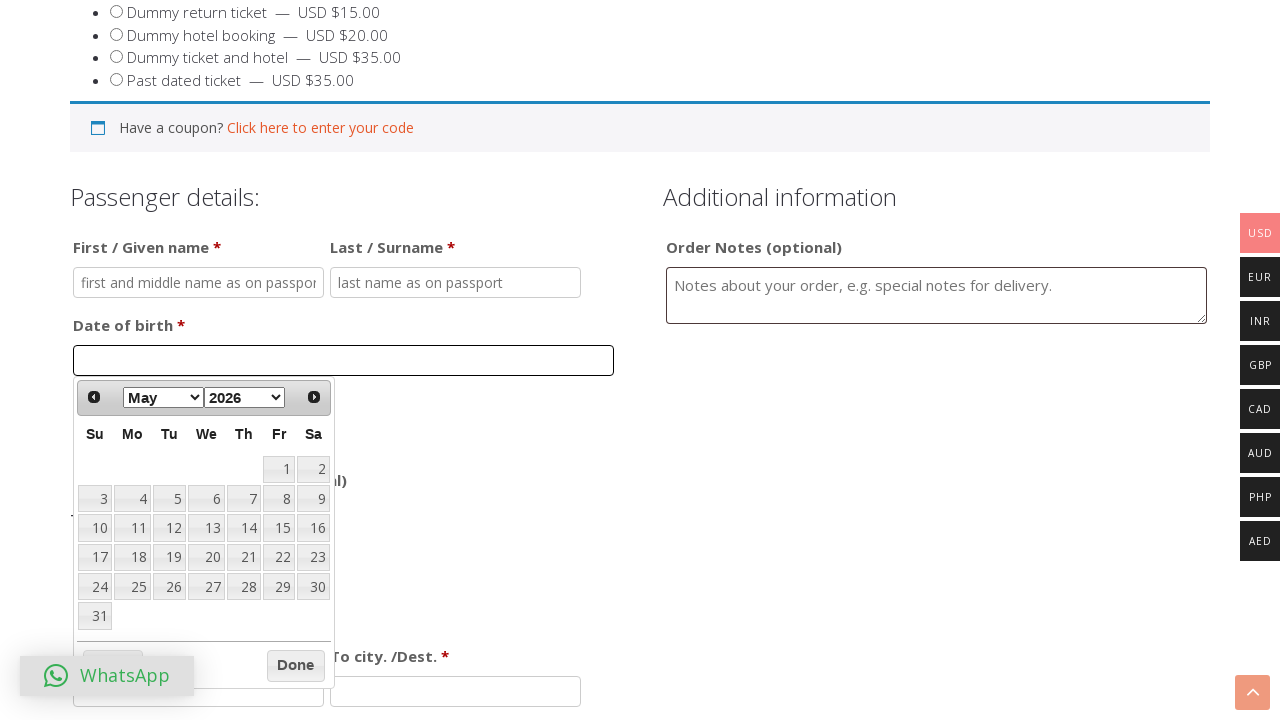

Selected 2024 from year dropdown on select[aria-label='Select year']
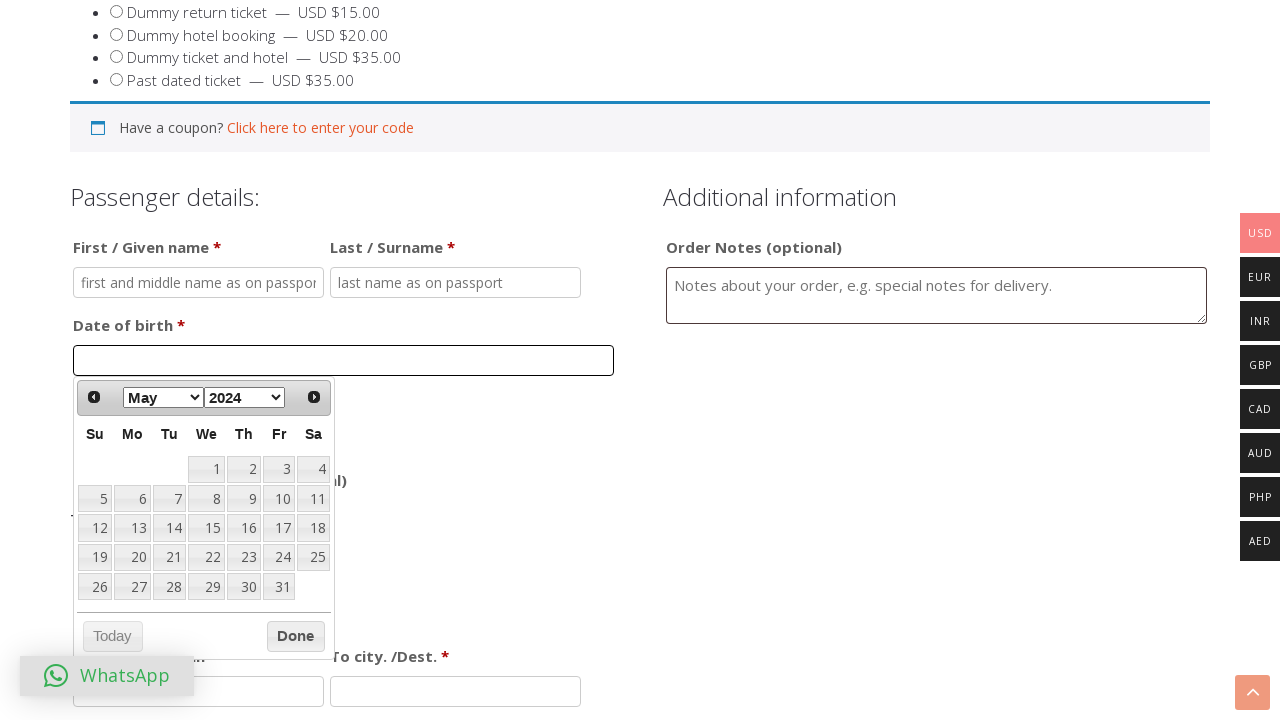

Clicked on date 10 in the calendar to select it at (279, 499) on xpath=//table[@class='ui-datepicker-calendar']//td//a[text()='10']
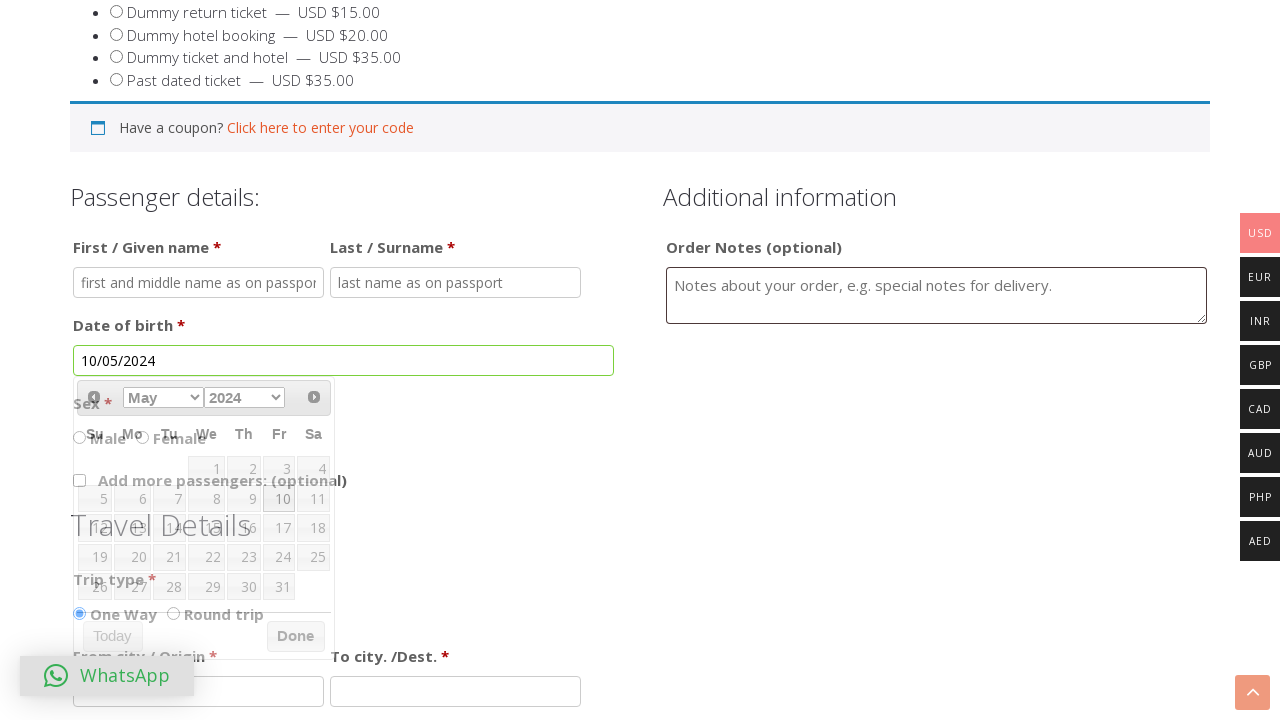

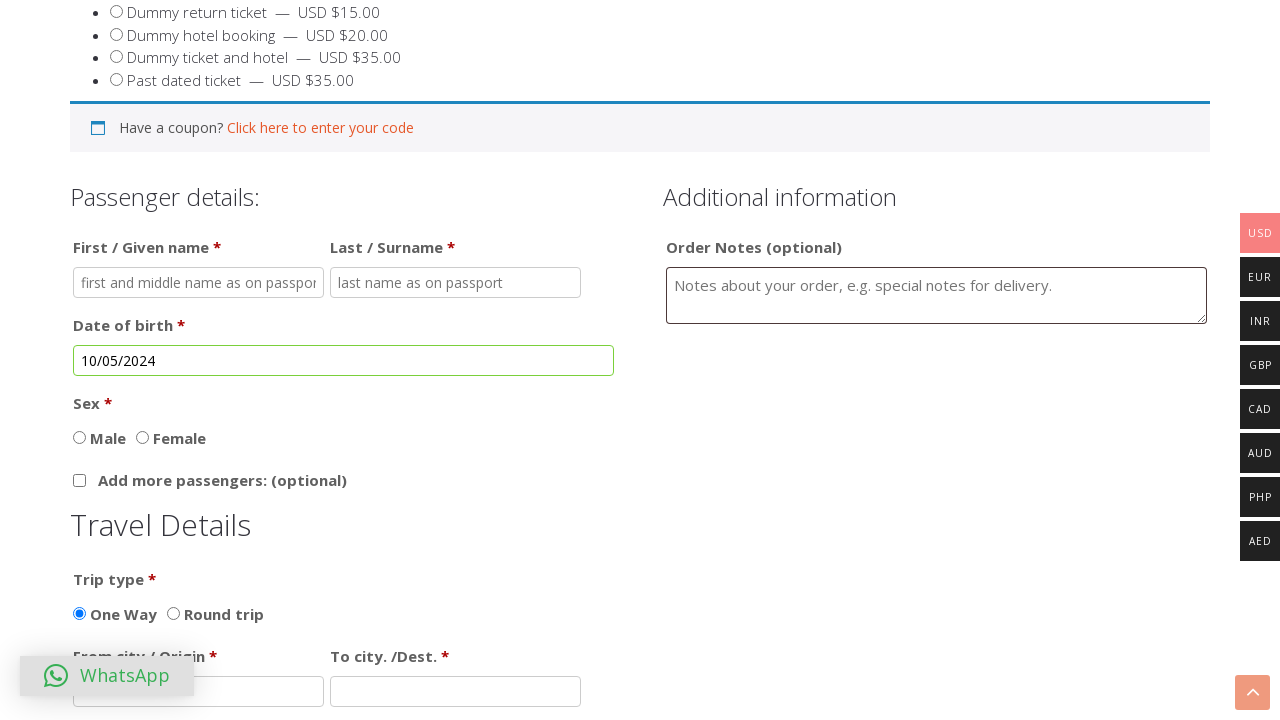